Tests right-click context menu functionality by right-clicking on a link and opening it in a new window

Starting URL: https://practice.cydeo.com/

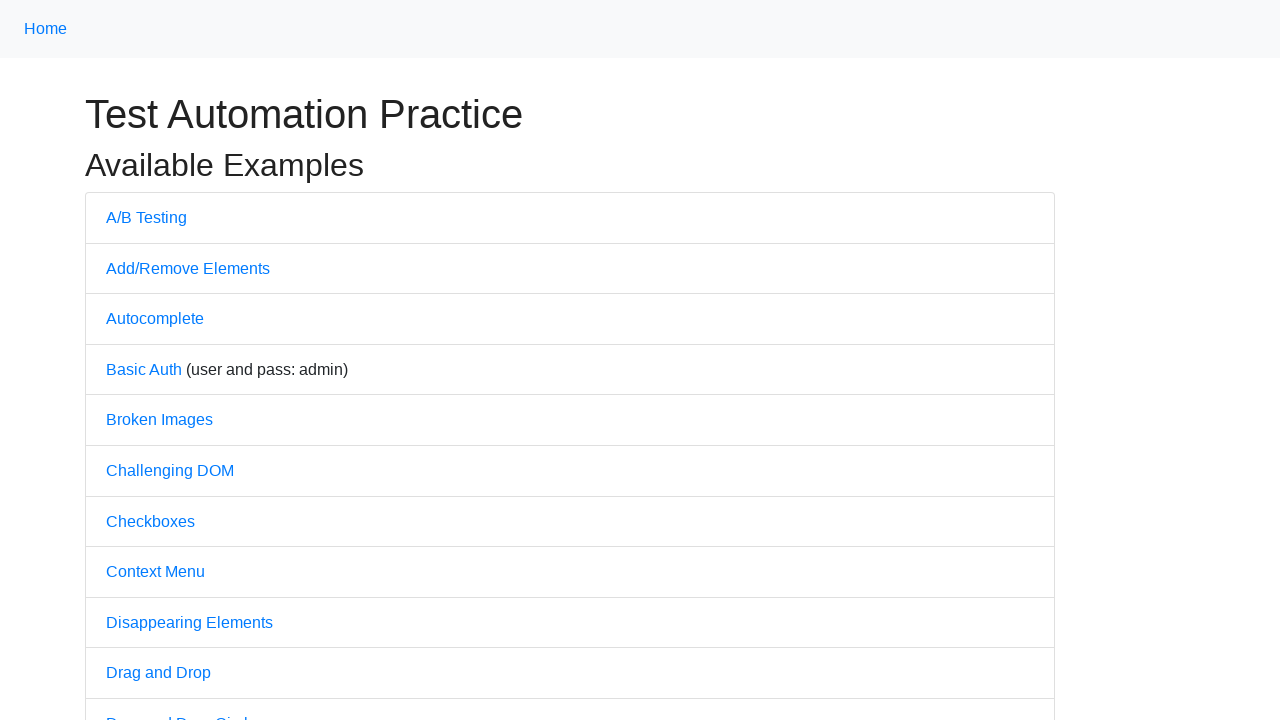

Located A/B Testing link element
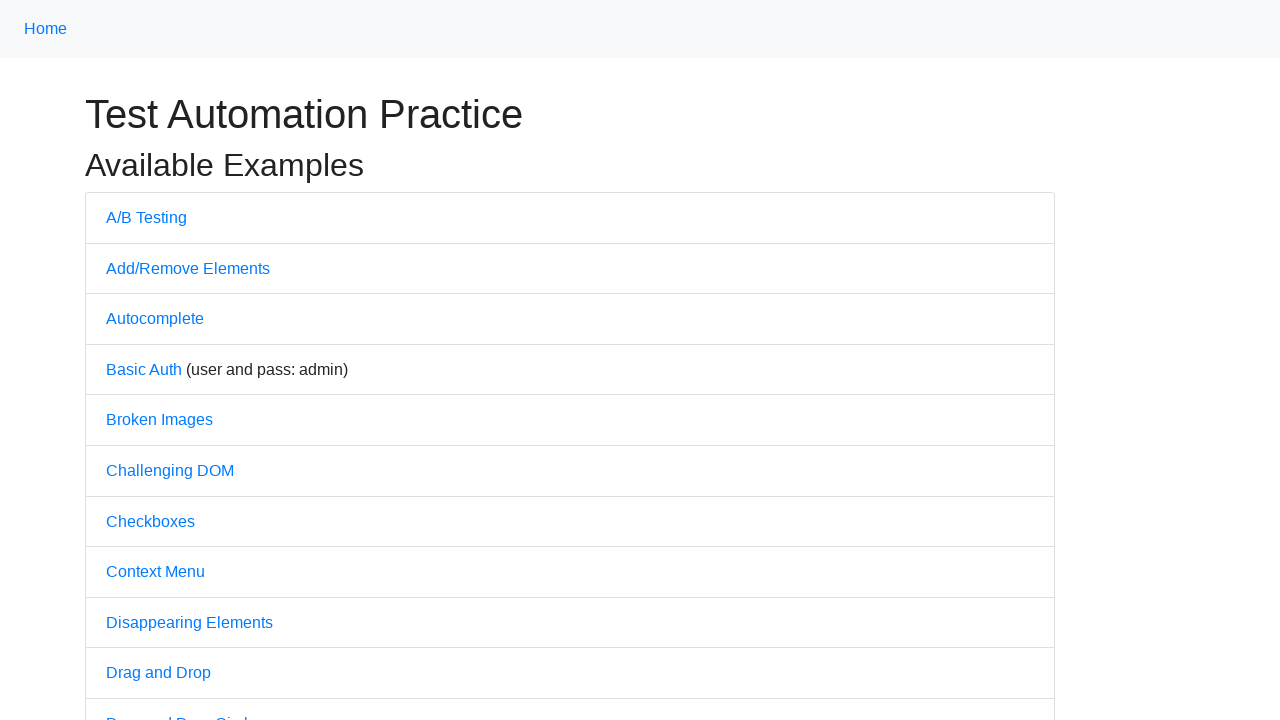

Right-clicked on A/B Testing link at (146, 217) on a:has-text('A/B Testing')
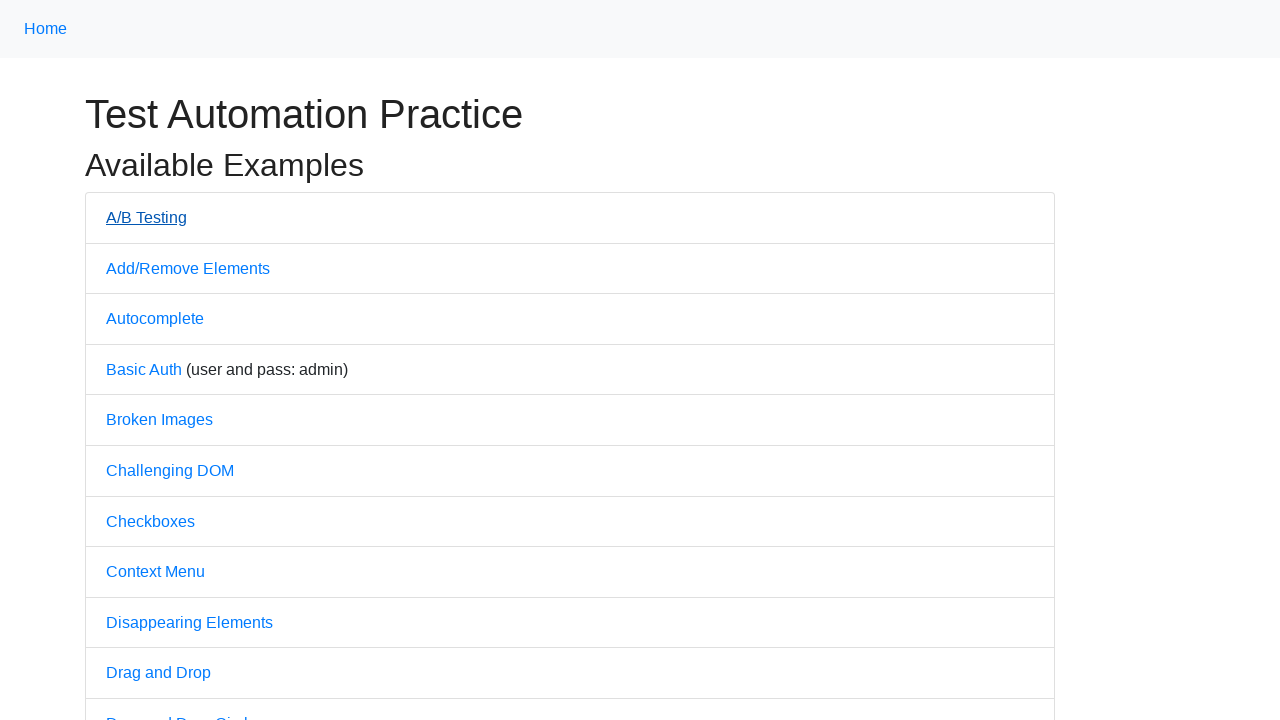

Clicked on A/B Testing link to navigate at (146, 217) on a:has-text('A/B Testing')
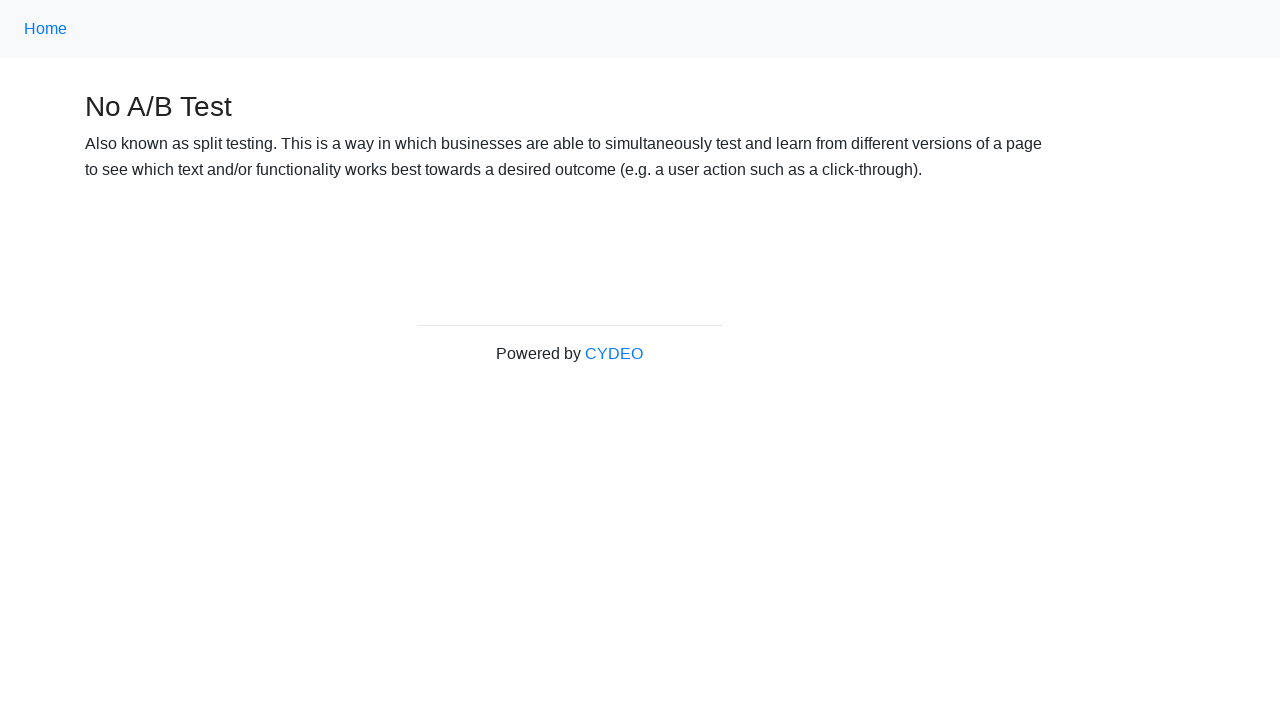

Page loaded and DOM content ready
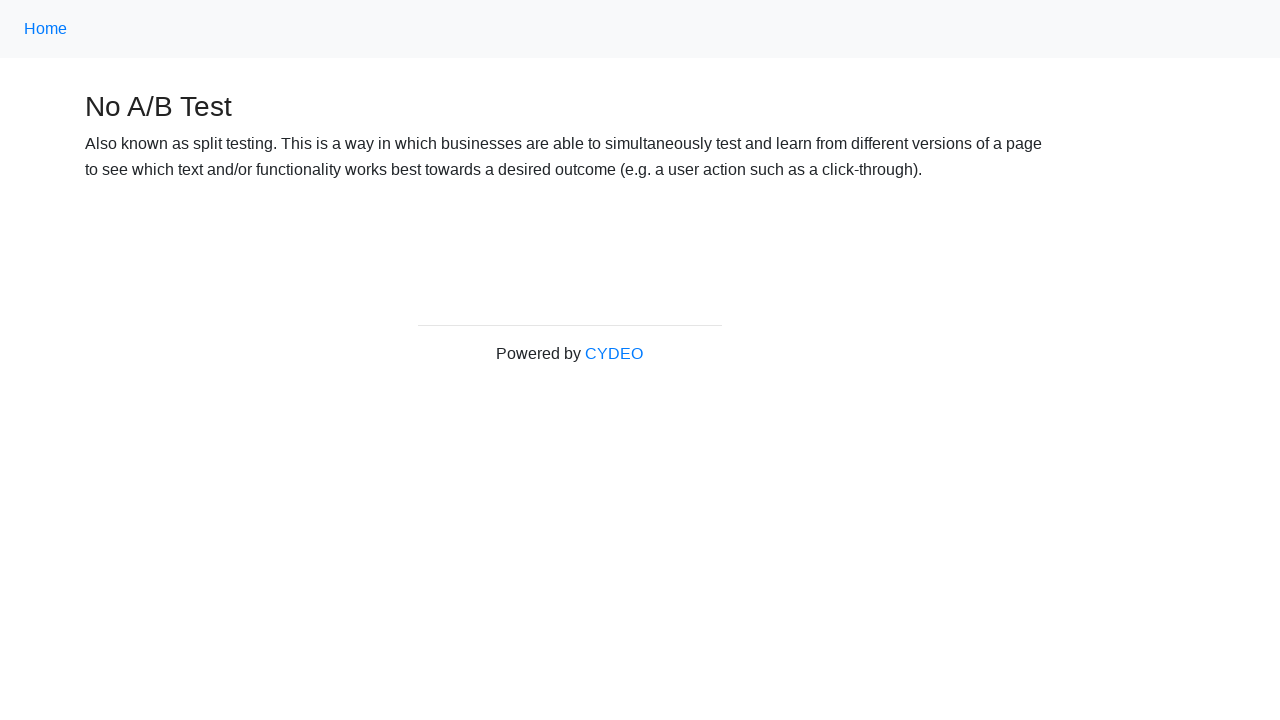

Verified page title is 'No A/B Test'
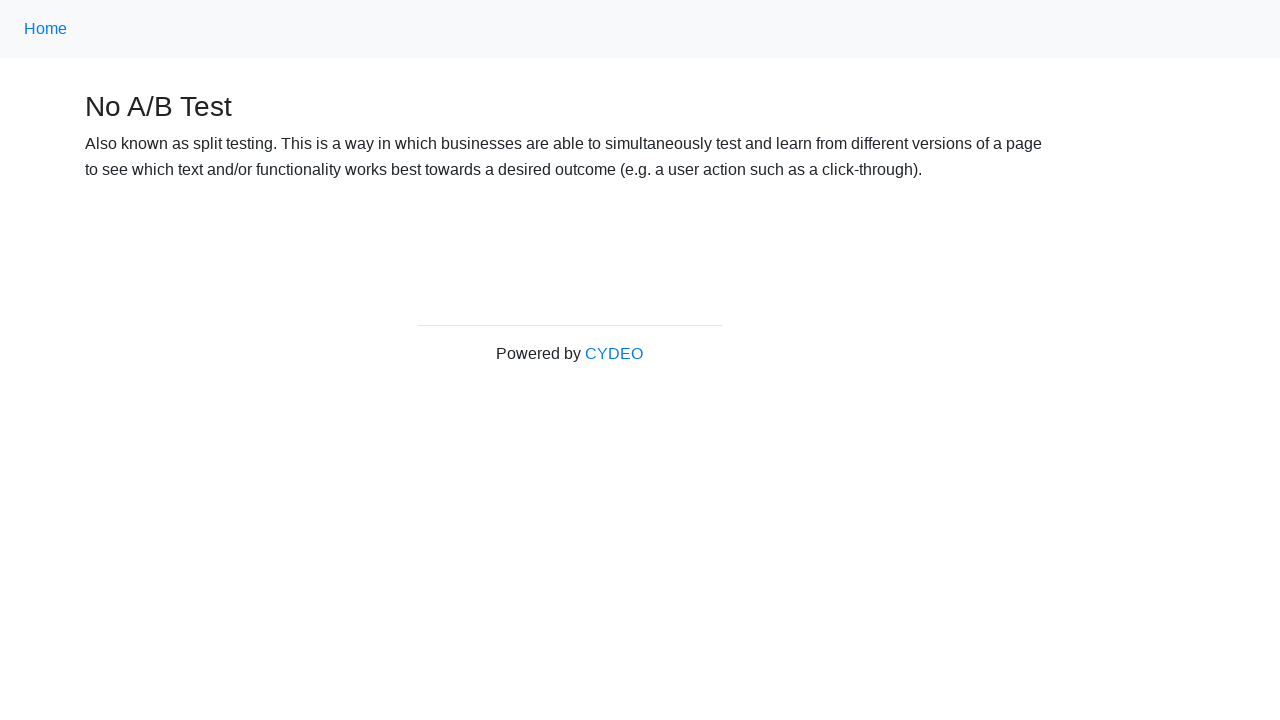

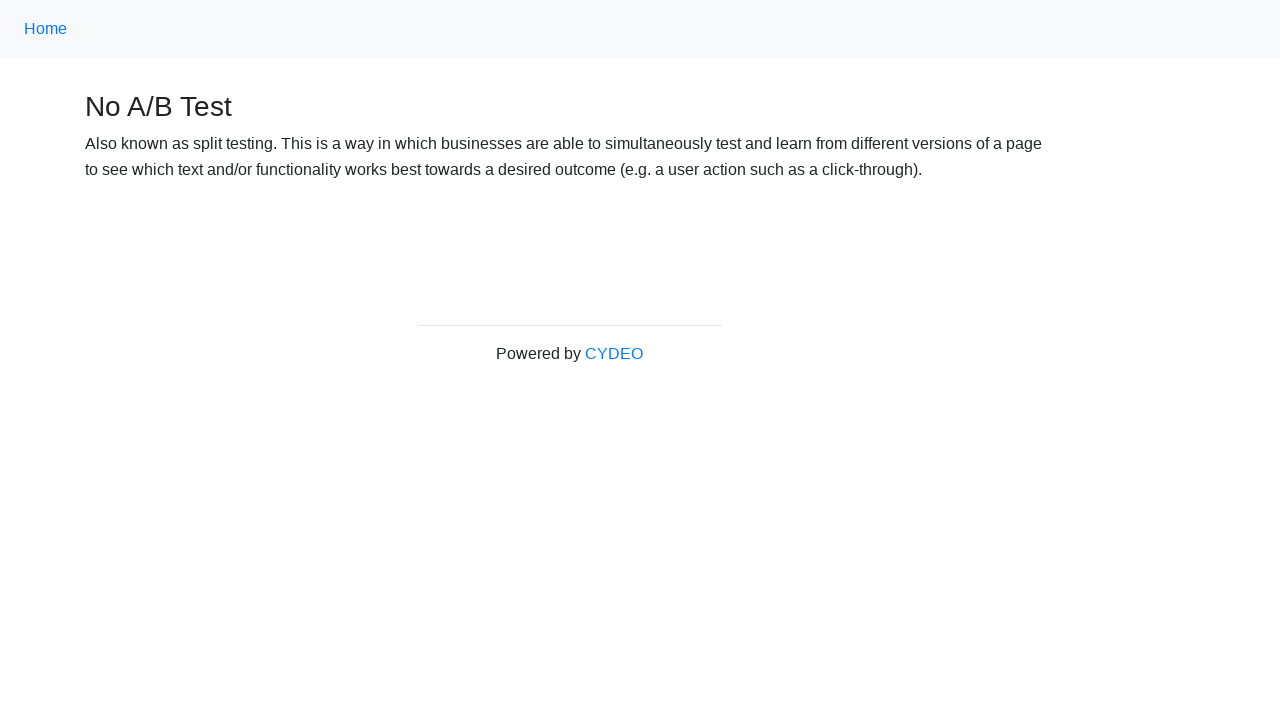